Tests file download functionality by clicking a download link and verifying the file downloads

Starting URL: http://the-internet.herokuapp.com/download

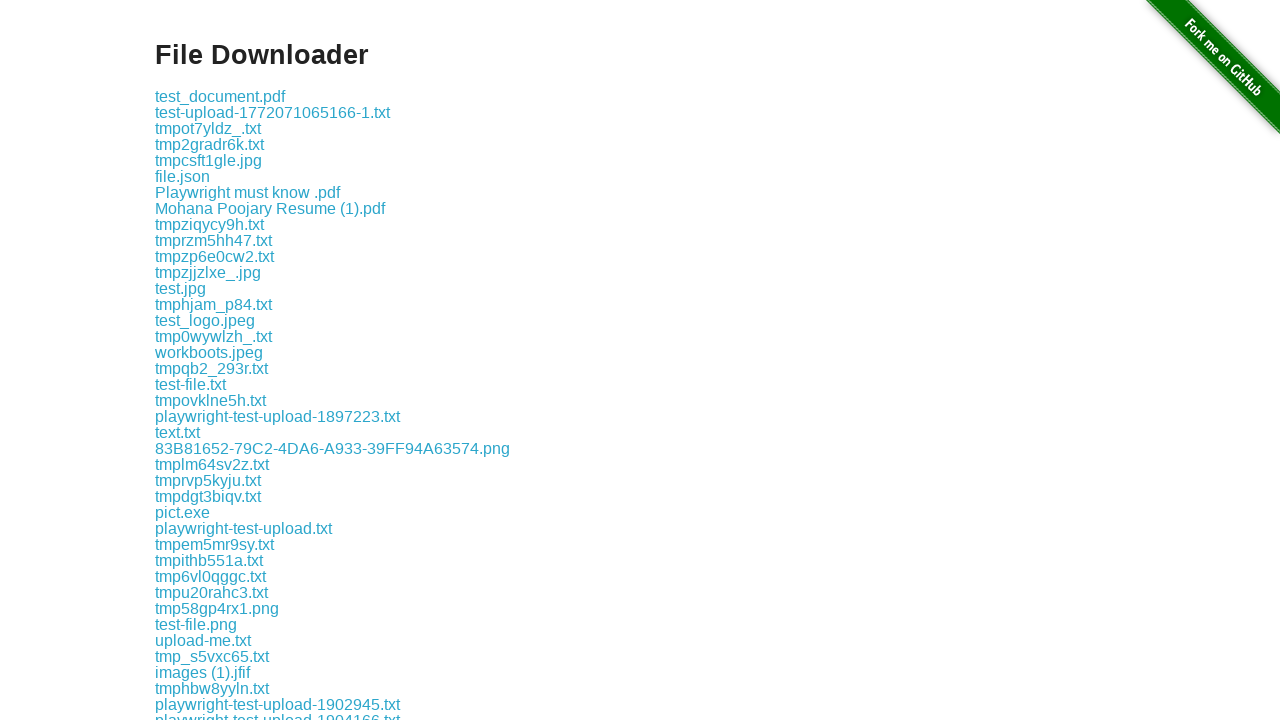

Clicked the download link for some-file.txt at (198, 360) on a:text('some-file.txt')
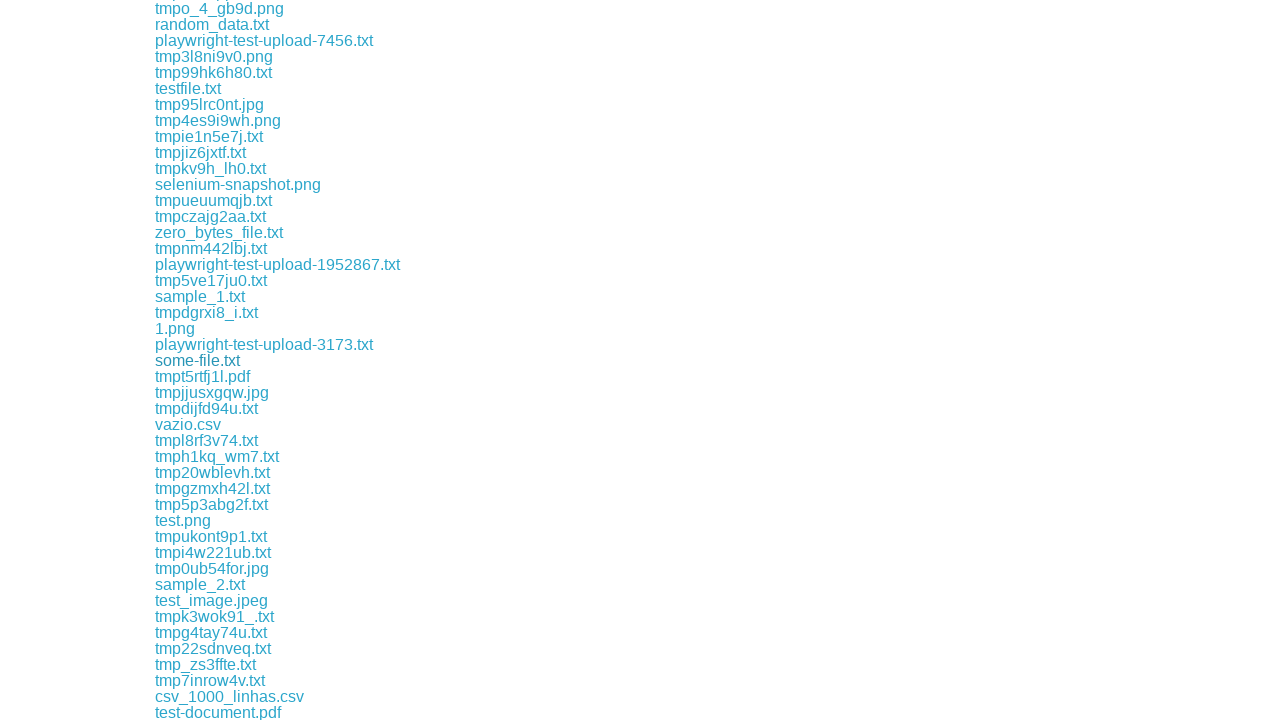

Initiated file download and waited for completion at (198, 360) on a:text('some-file.txt')
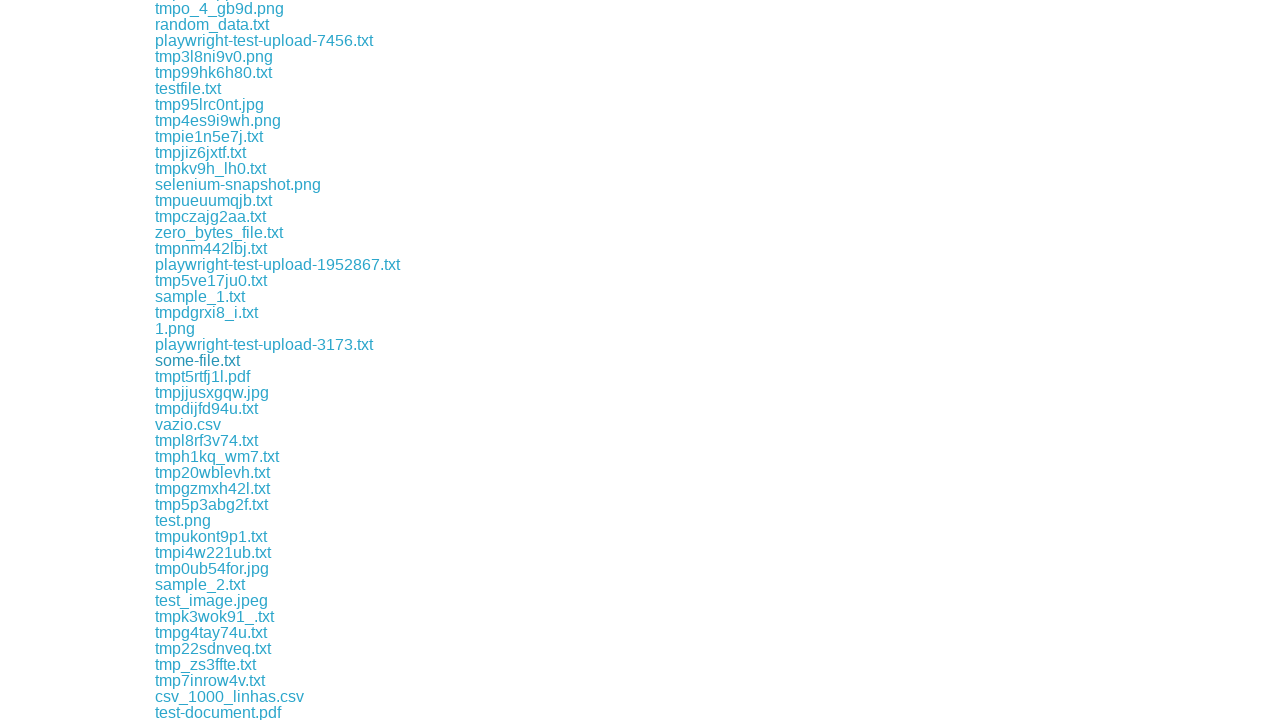

Retrieved download object from download event
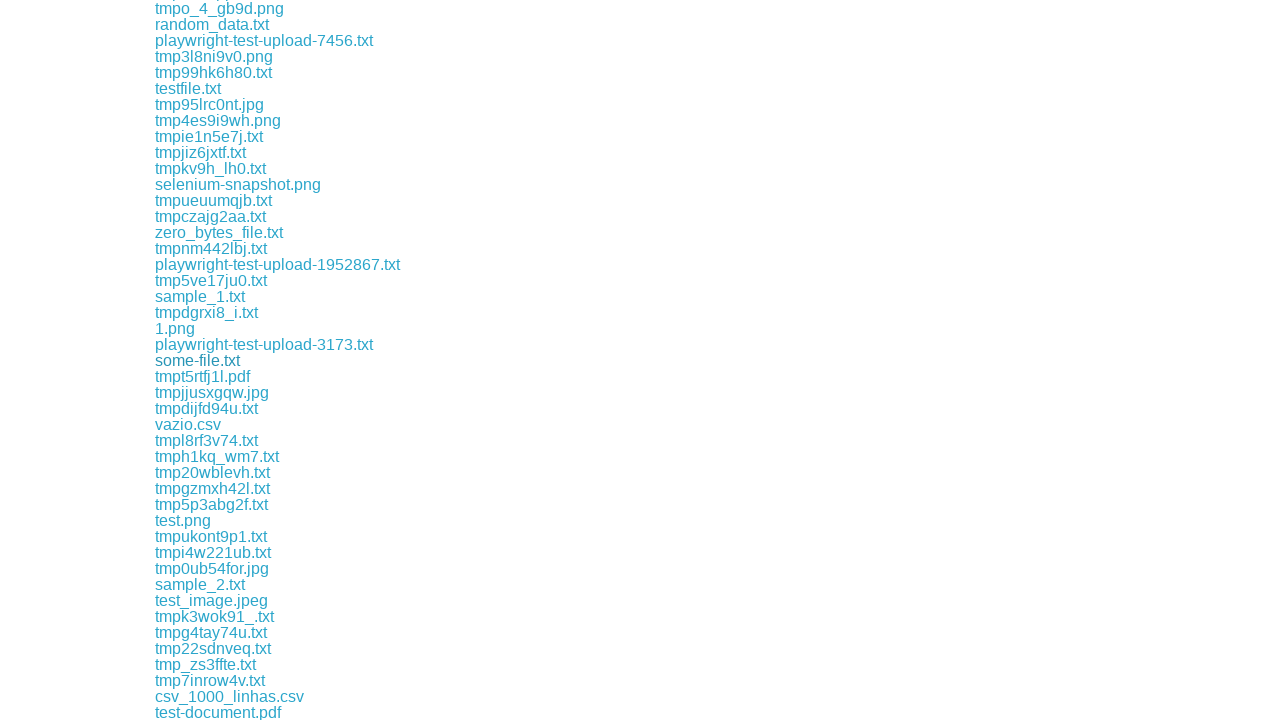

Verified file download completed by checking download path
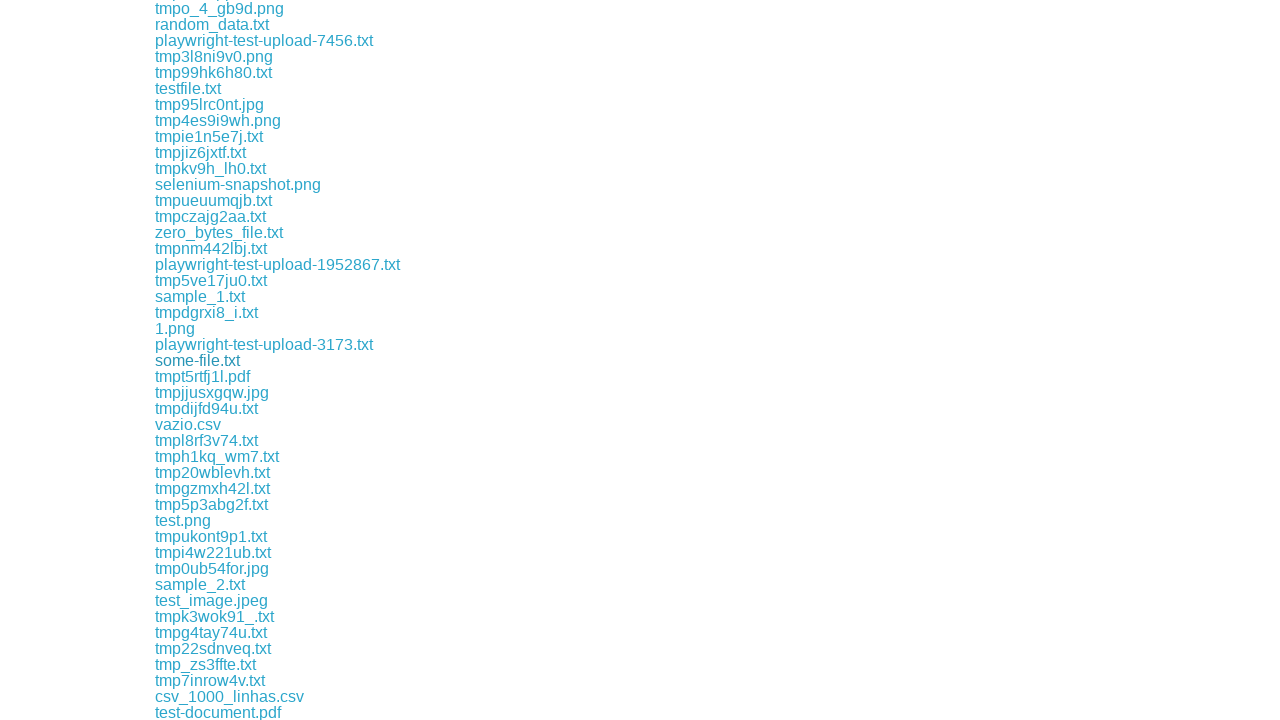

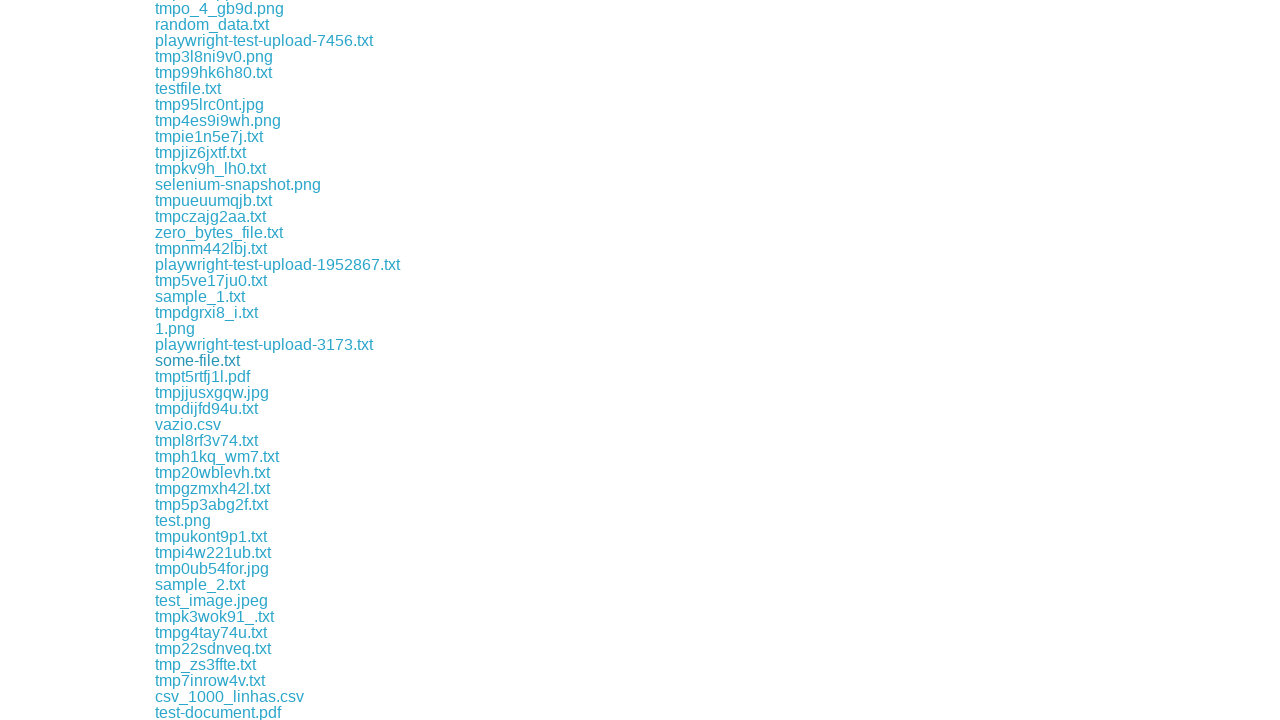